Tests video player controls on ArtPlayer website including play/pause, volume, screenshot, picture-in-picture, and fullscreen web mode

Starting URL: https://artplayer.org/

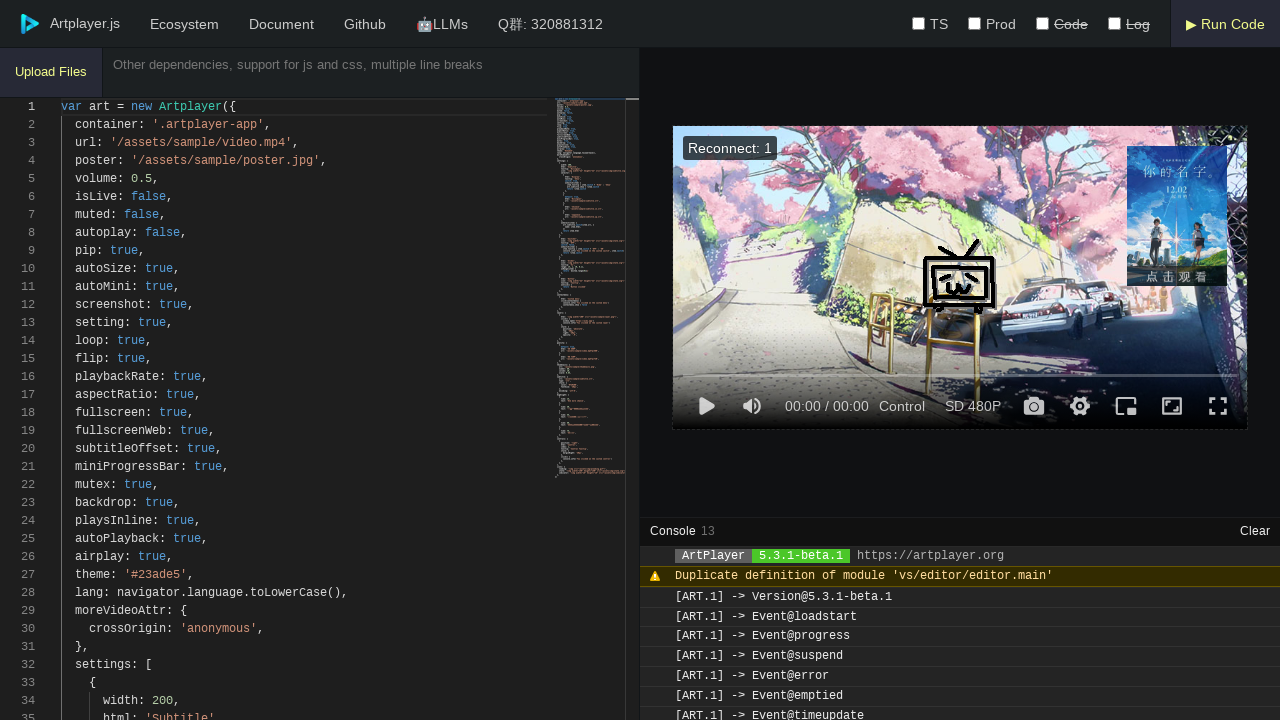

Clicked play/pause control at (706, 406) on div.art-control-playAndPause
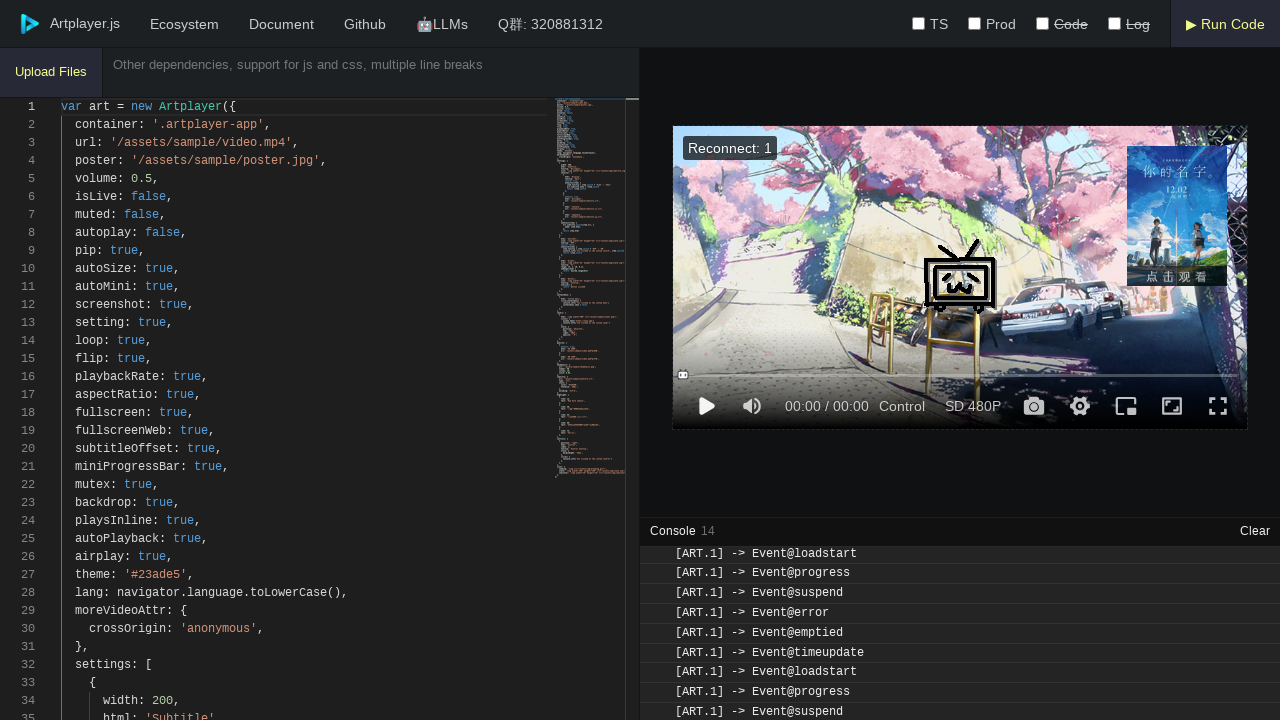

Clicked volume control at (752, 406) on div.art-control-volume
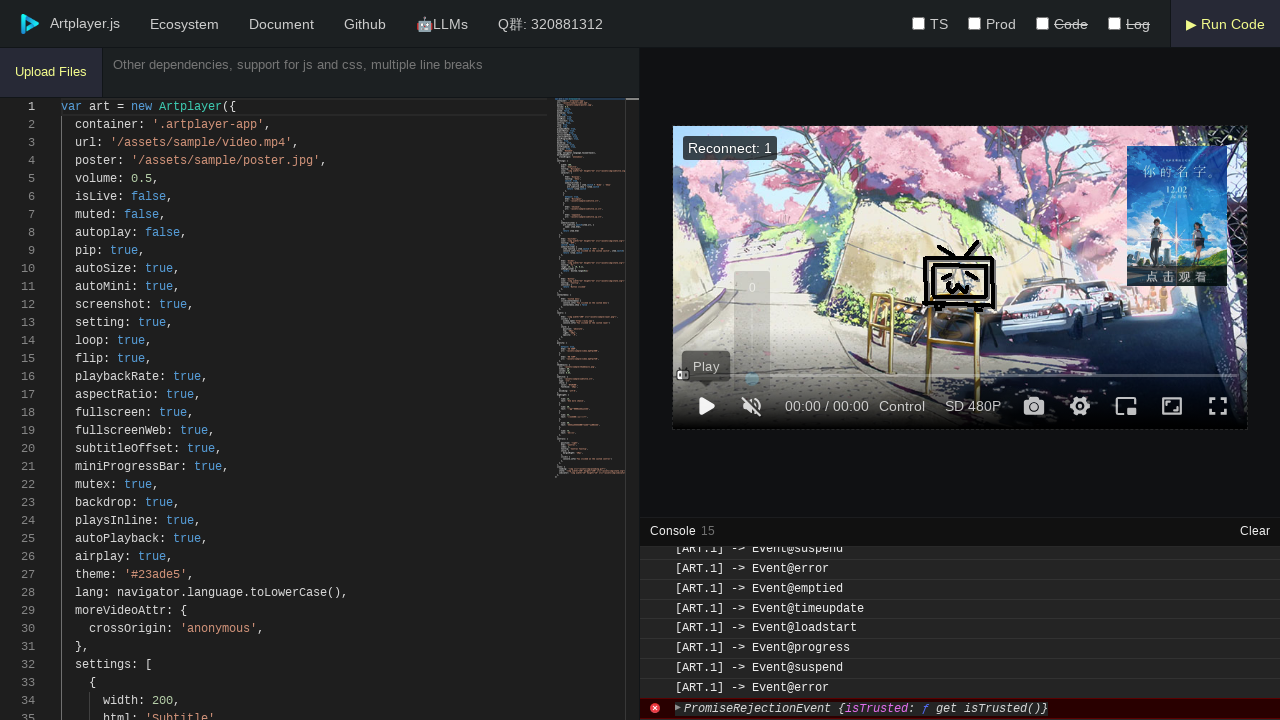

Clicked screenshot button to capture video frame at (1034, 406) on div.art-control-screenshot
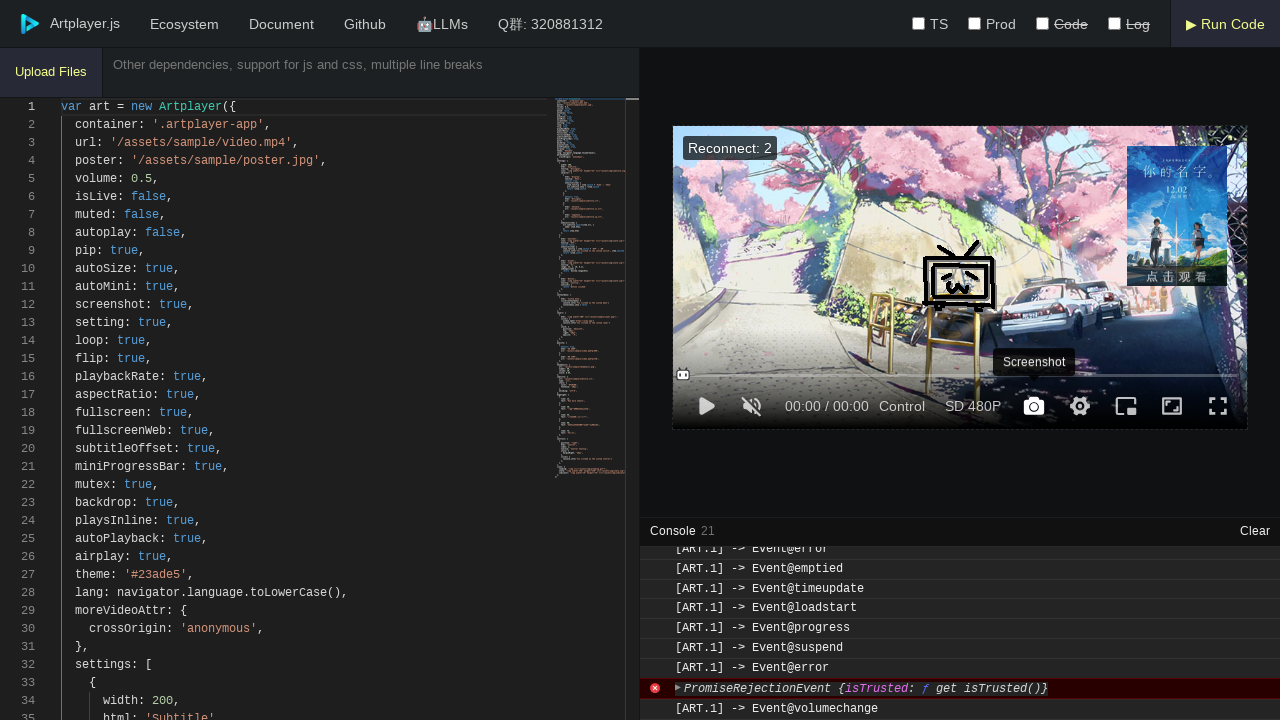

Enabled picture-in-picture mode at (1126, 406) on div.art-control-pip
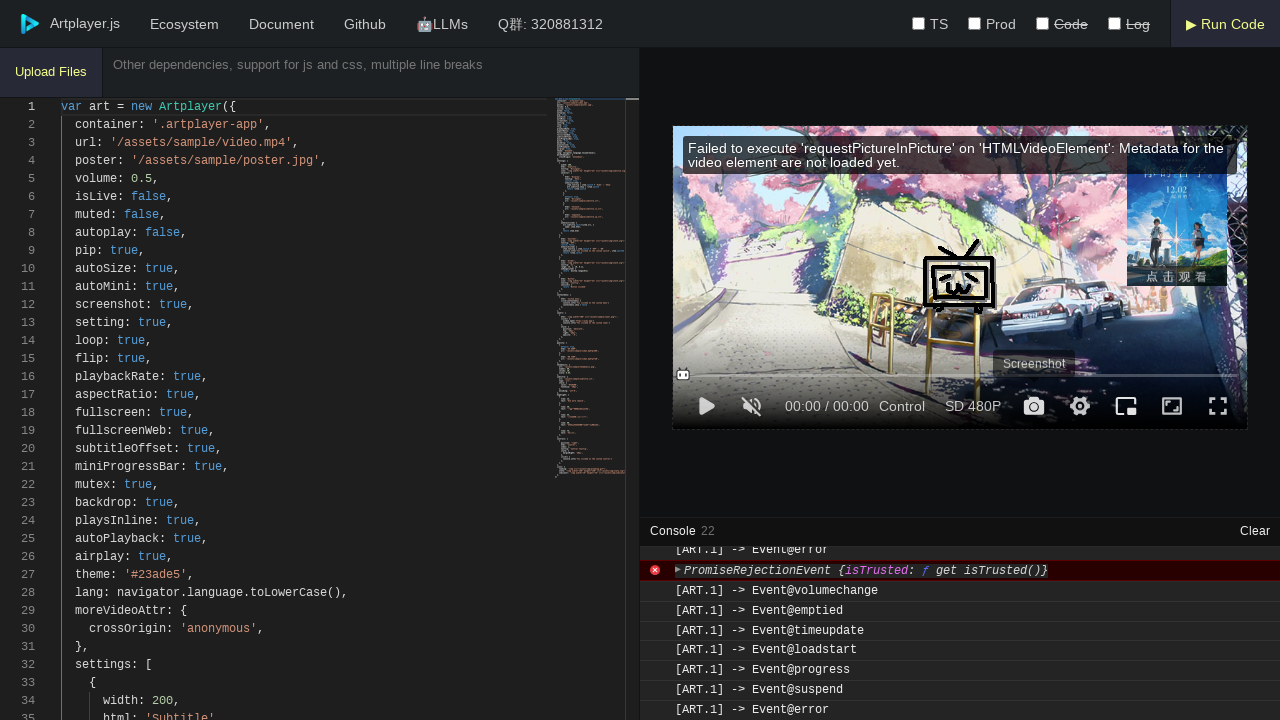

Disabled picture-in-picture mode at (1126, 406) on div.art-control-pip
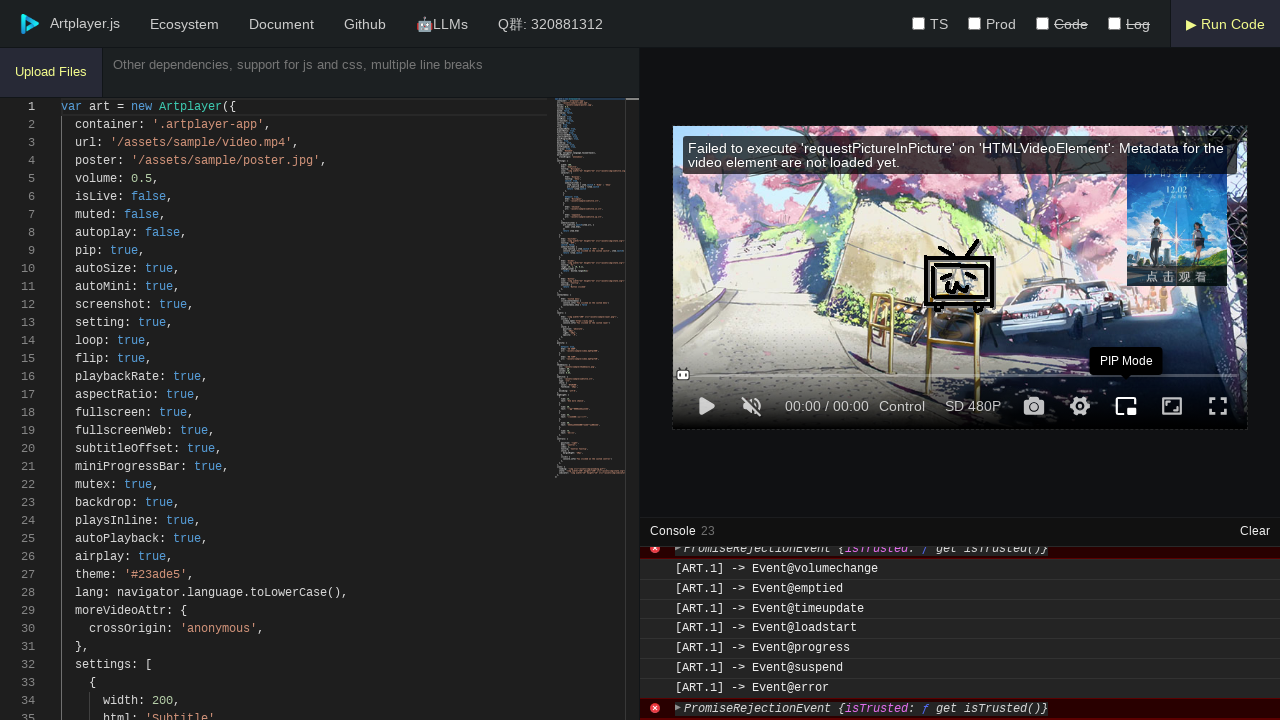

Entered fullscreen web mode at (1172, 406) on div.art-control-fullscreenWeb
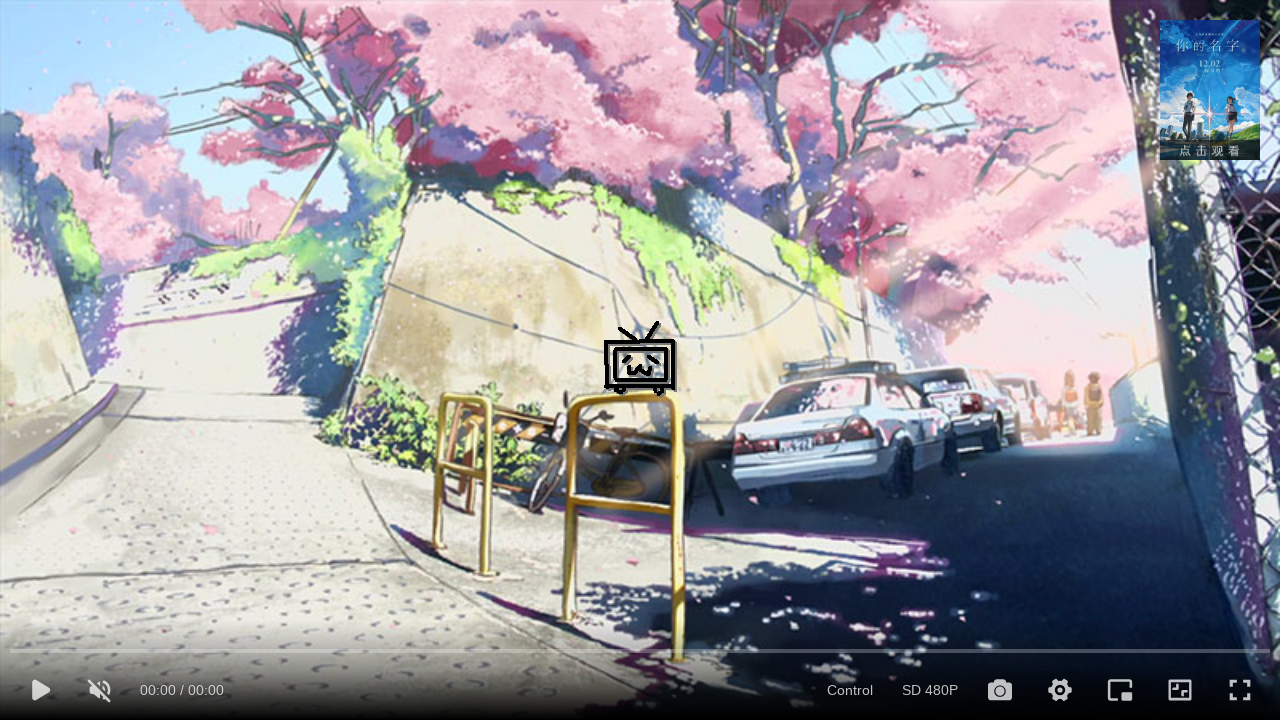

Exited fullscreen web mode at (1180, 690) on div.art-control-fullscreenWeb
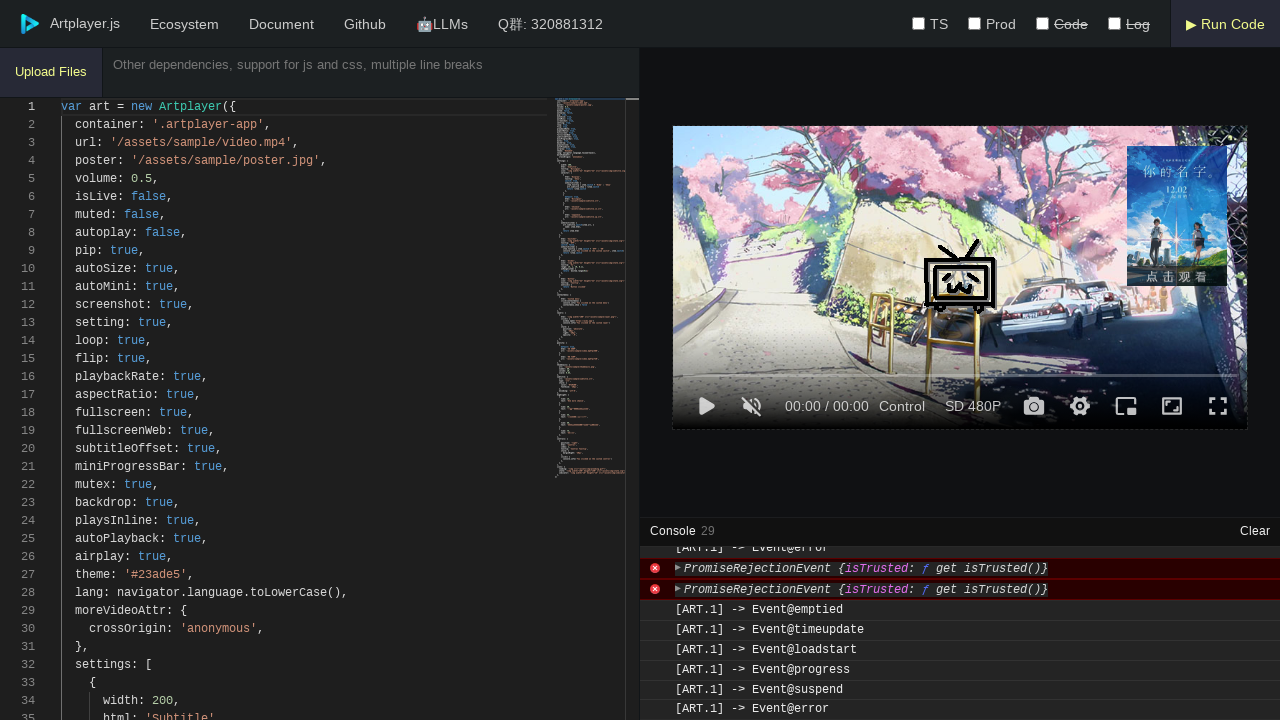

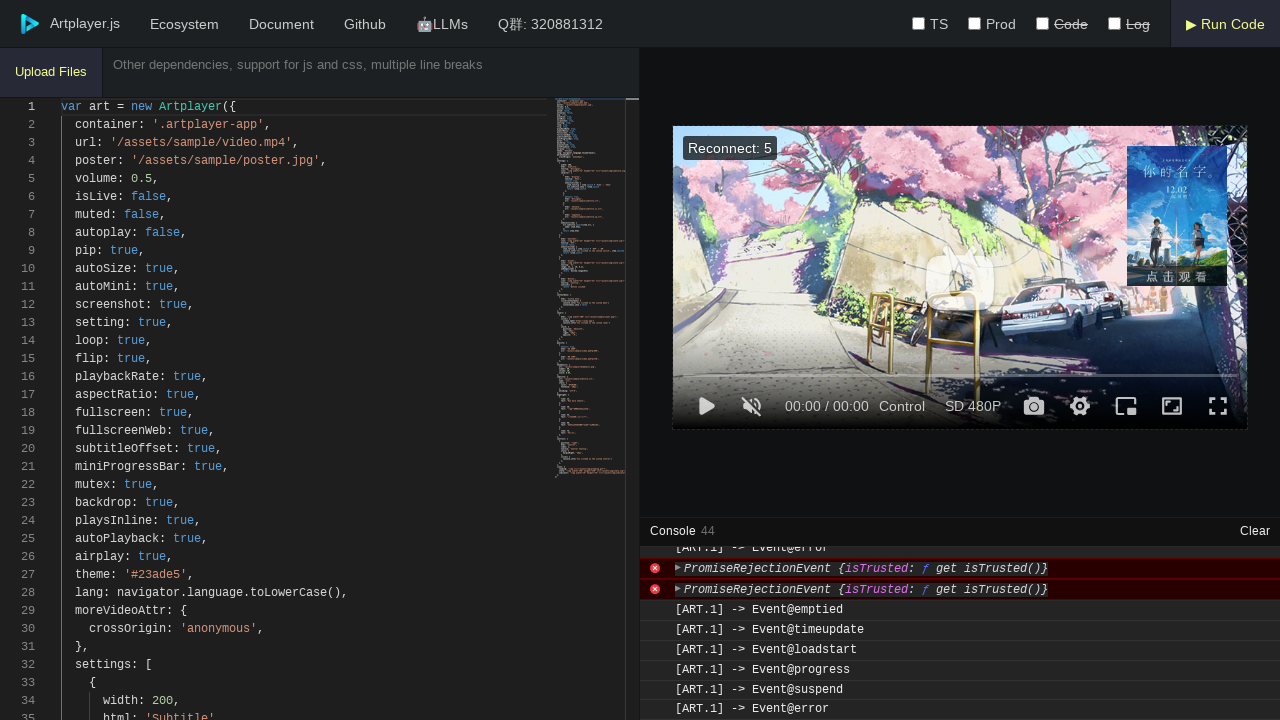